Navigates to a specific Stepik lesson page (step 8 of lesson 25969) and waits for it to load

Starting URL: https://stepik.org/lesson/25969/step/8

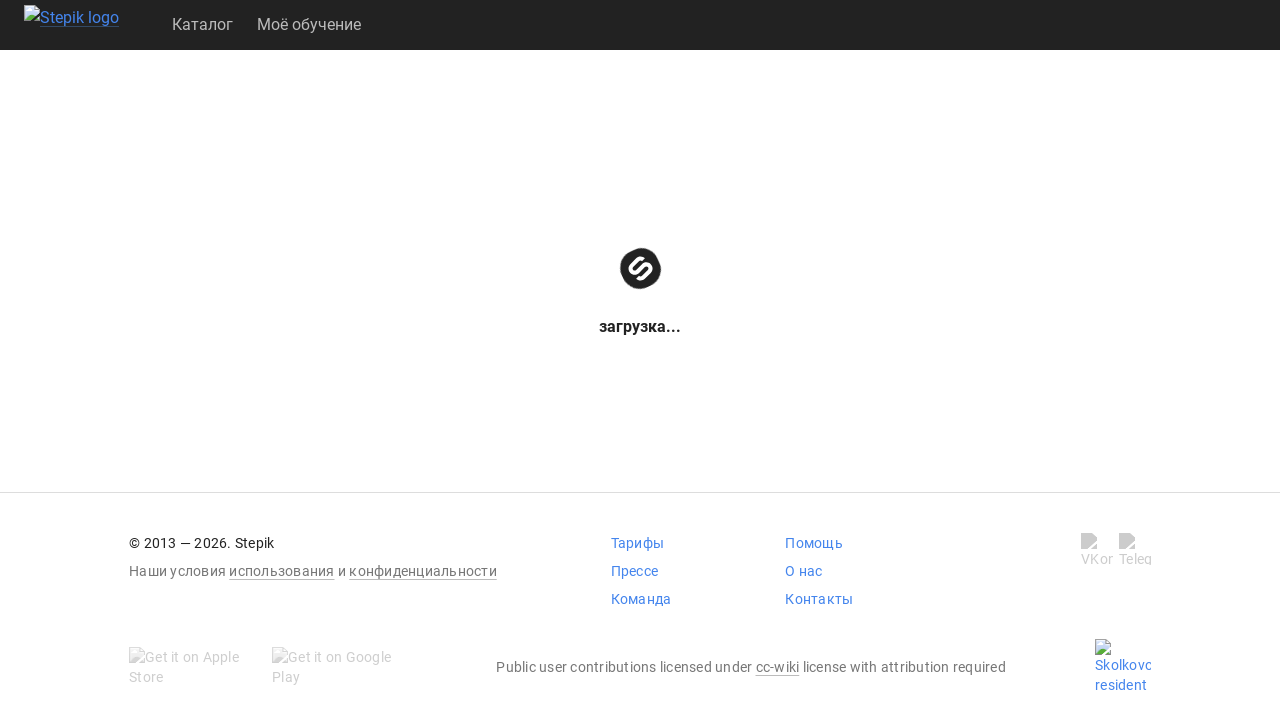

Waited for lesson page to load (networkidle state reached)
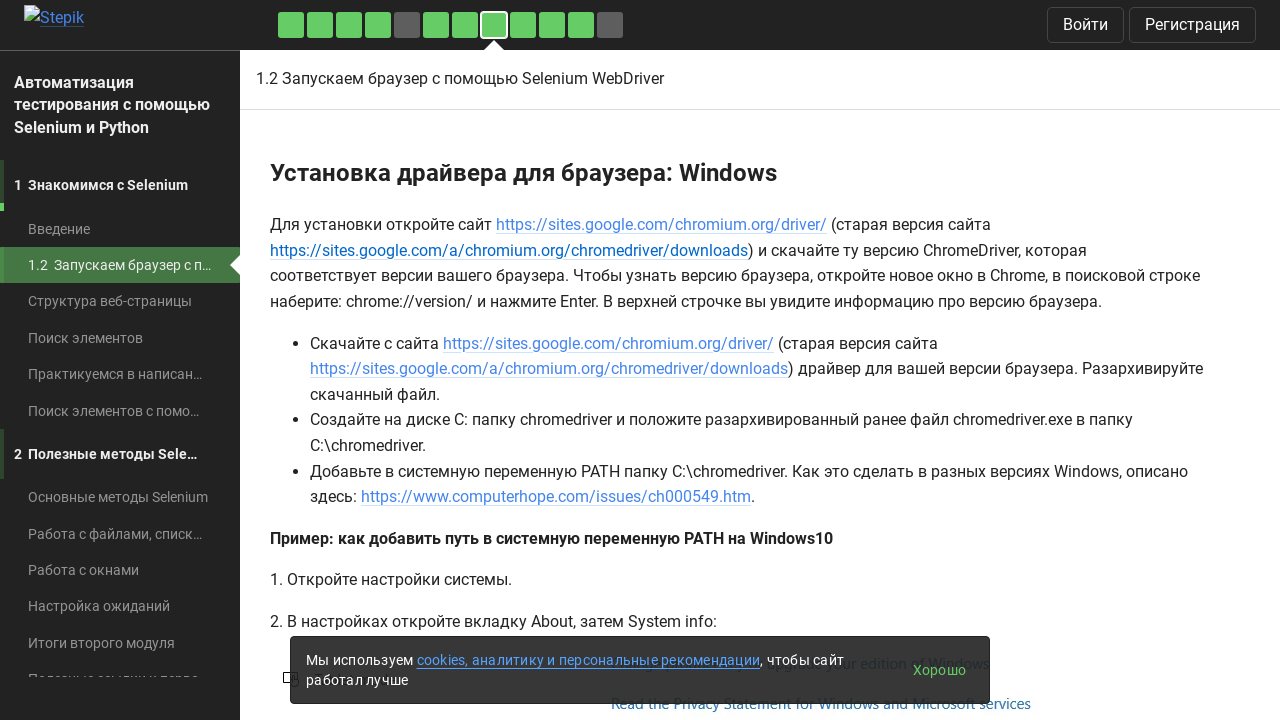

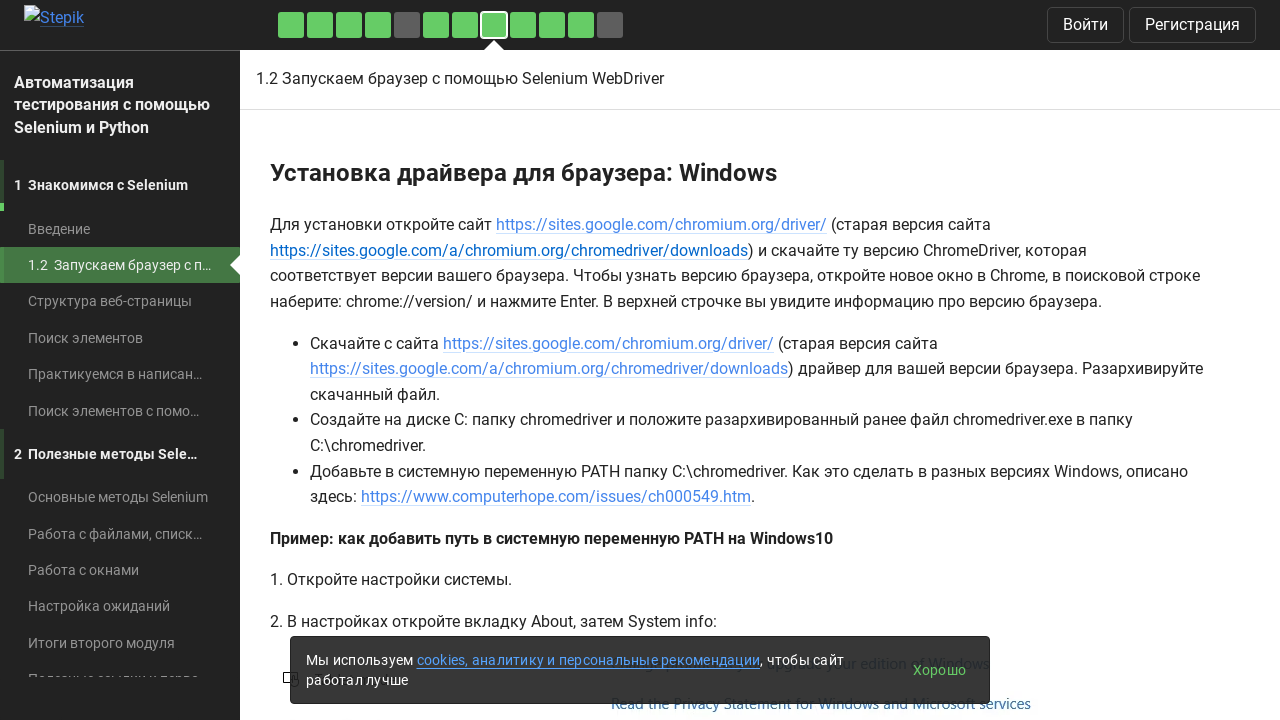